Tests that todo data persists after page reload.

Starting URL: https://demo.playwright.dev/todomvc

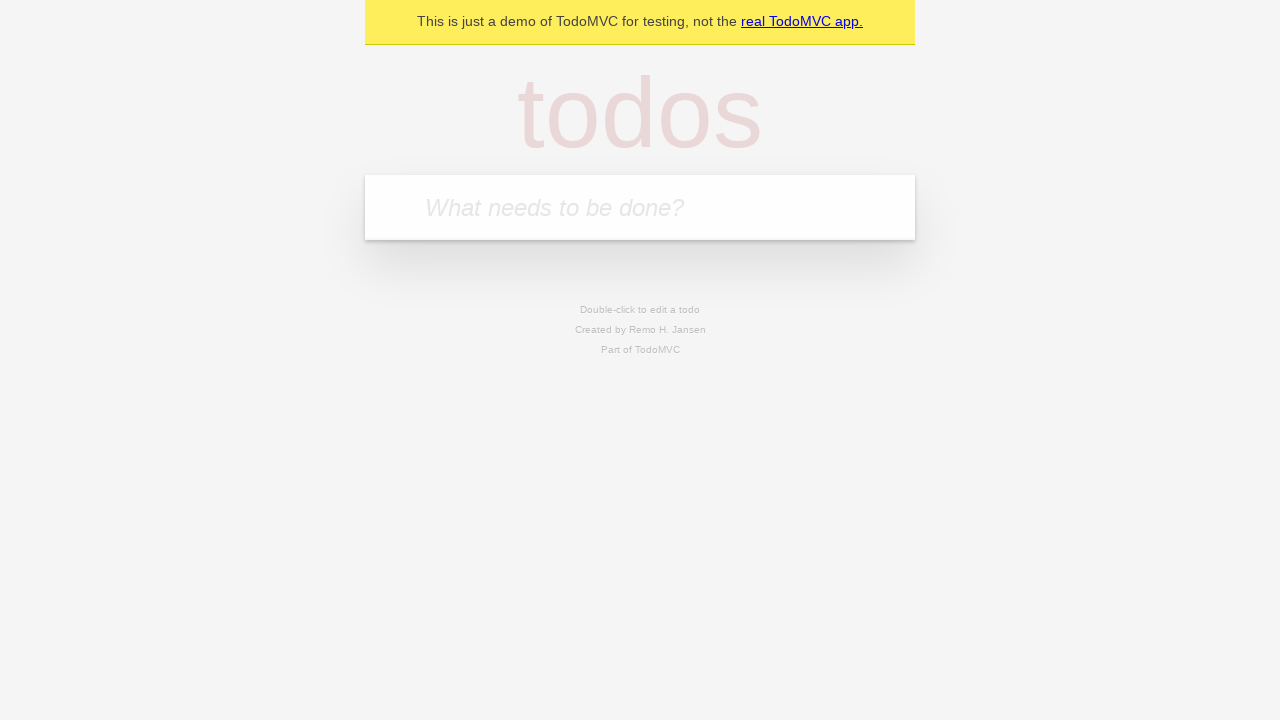

Located the todo input field
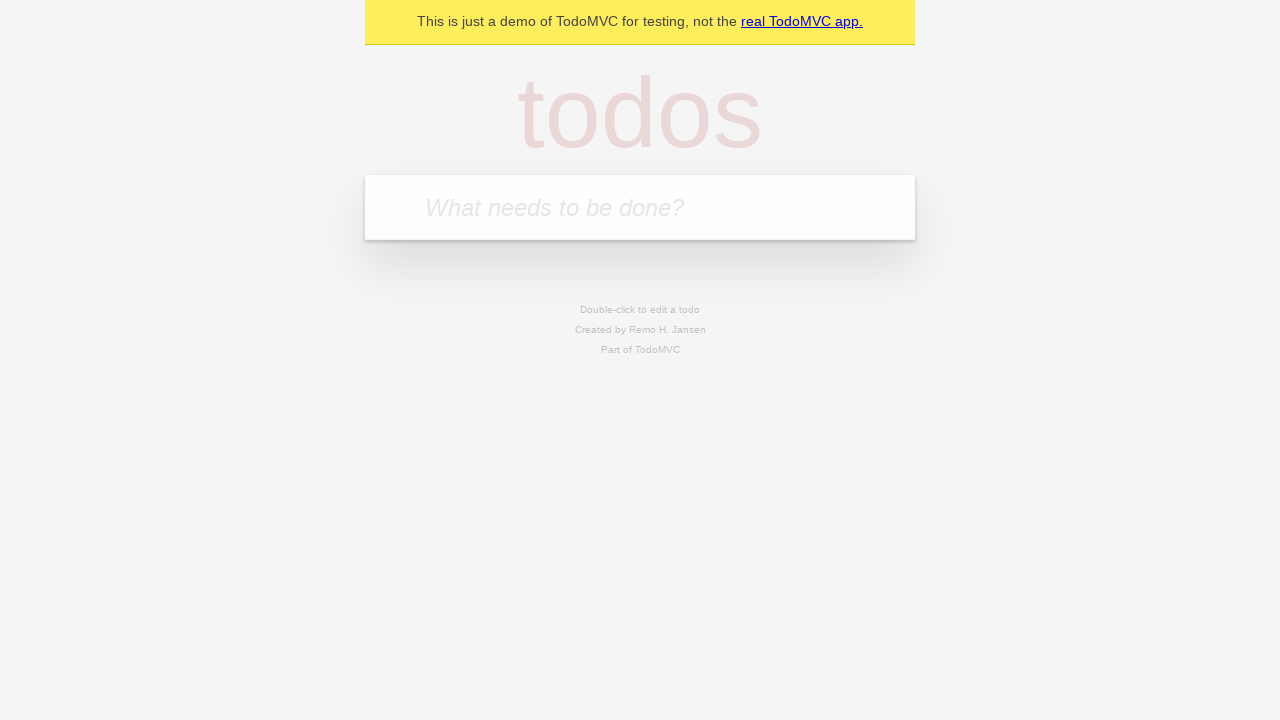

Filled first todo with 'buy some cheese' on internal:attr=[placeholder="What needs to be done?"i]
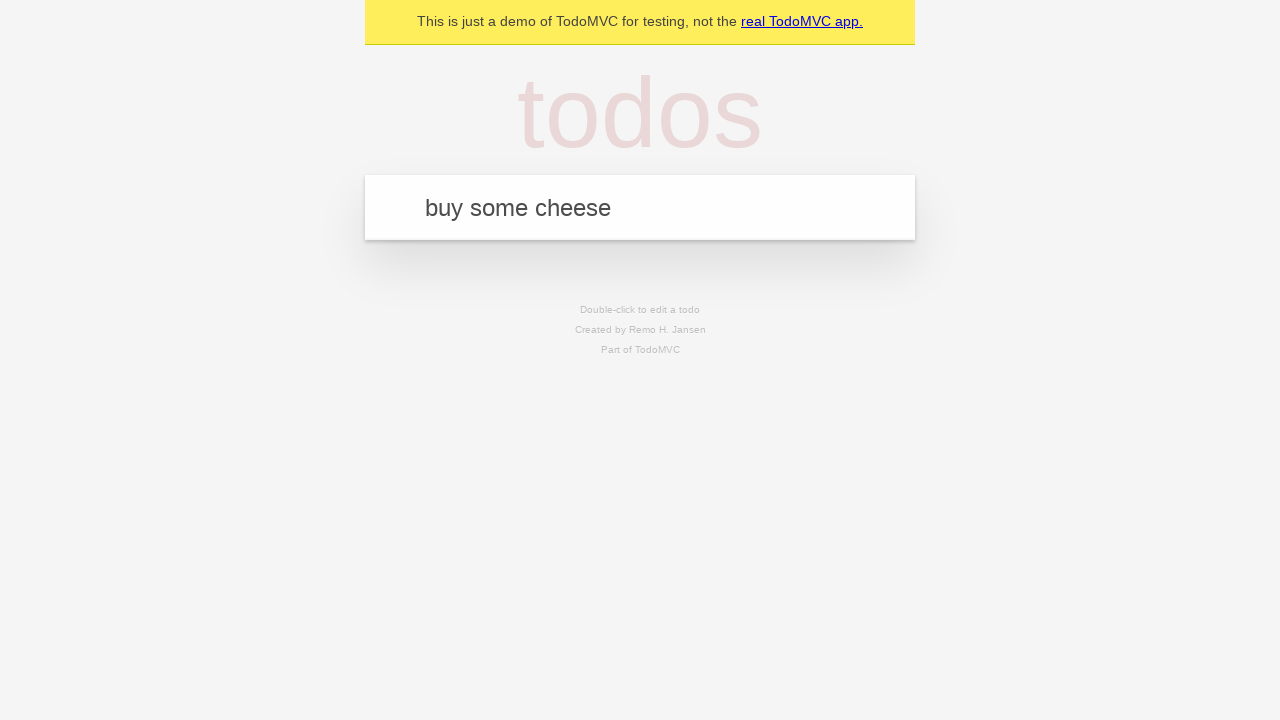

Pressed Enter to create first todo on internal:attr=[placeholder="What needs to be done?"i]
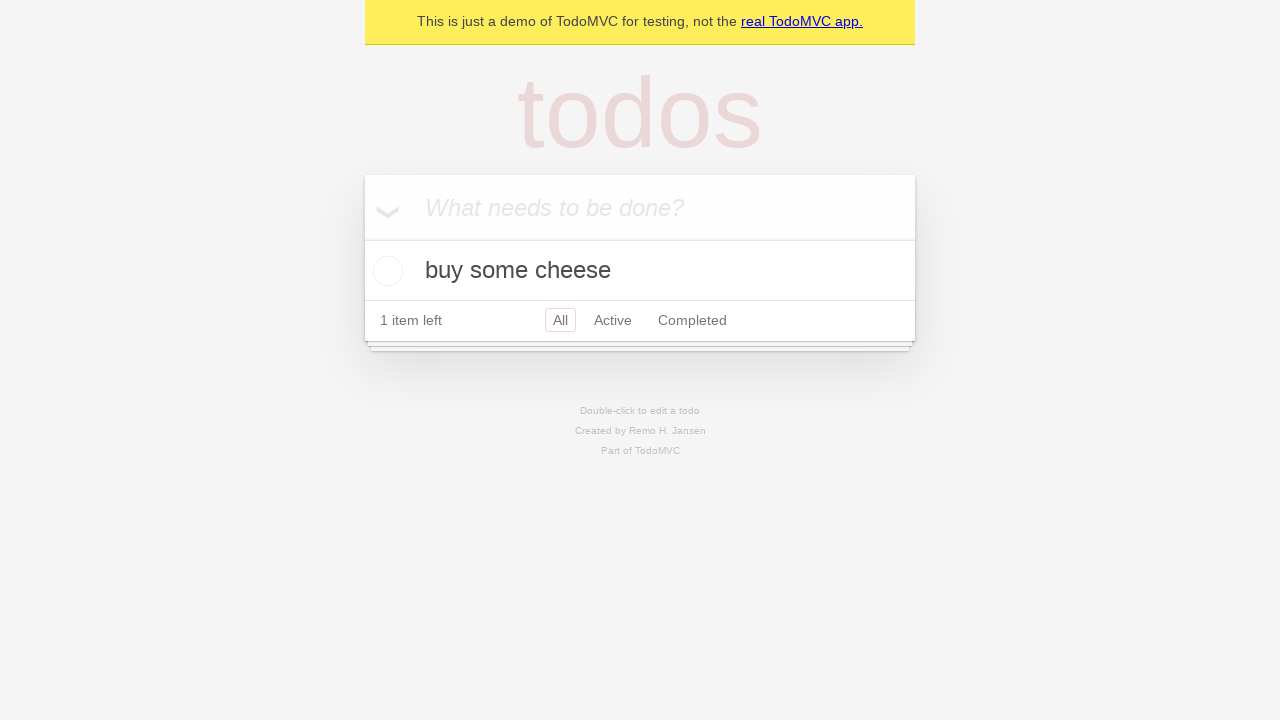

Filled second todo with 'feed the cat' on internal:attr=[placeholder="What needs to be done?"i]
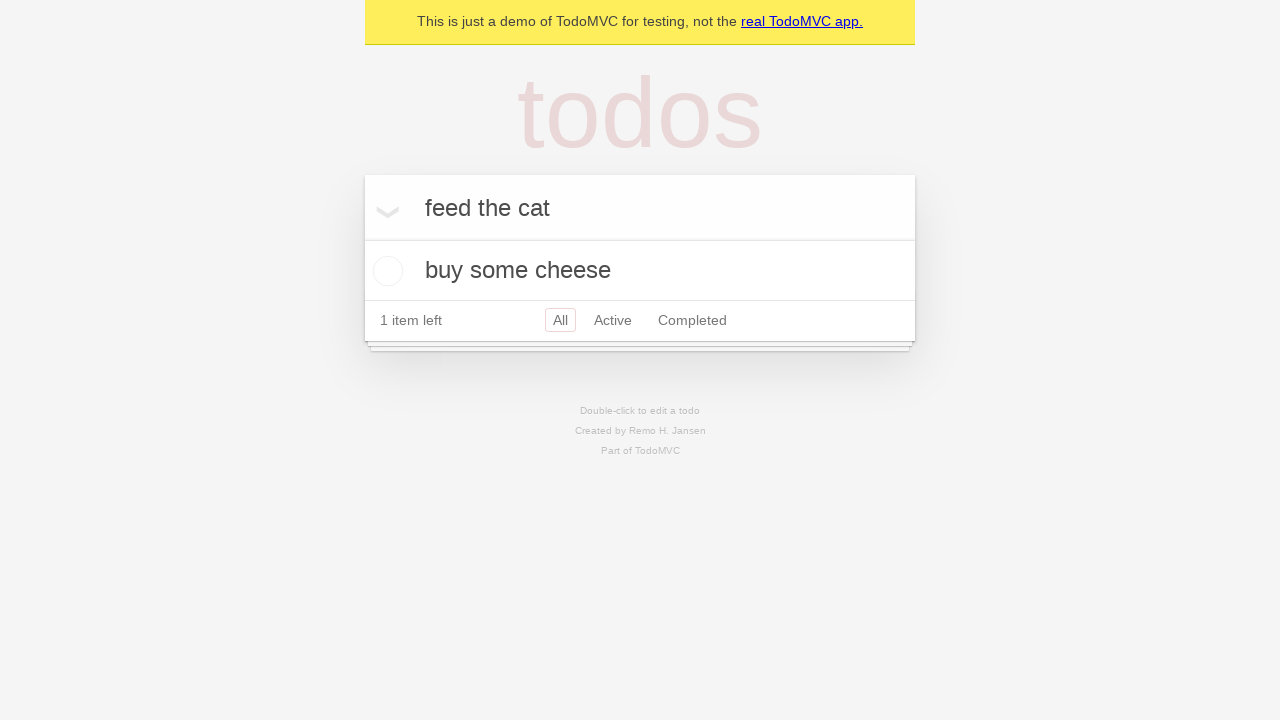

Pressed Enter to create second todo on internal:attr=[placeholder="What needs to be done?"i]
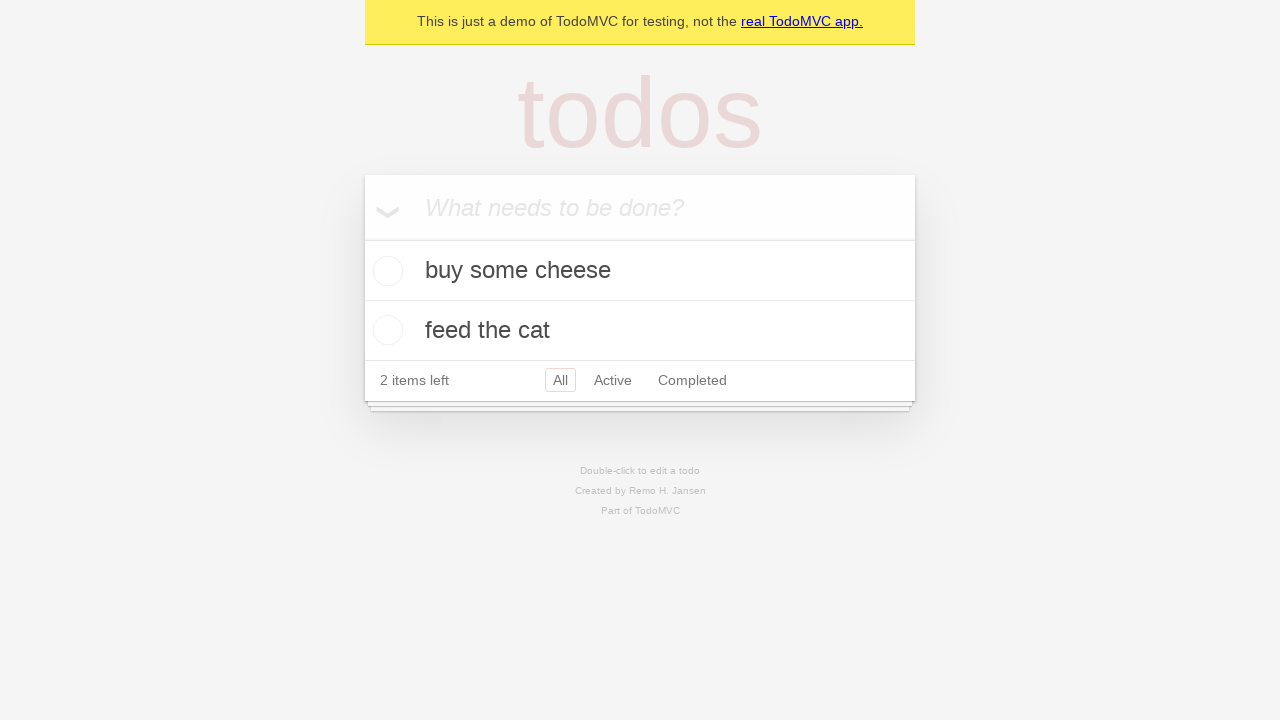

Located all todo items
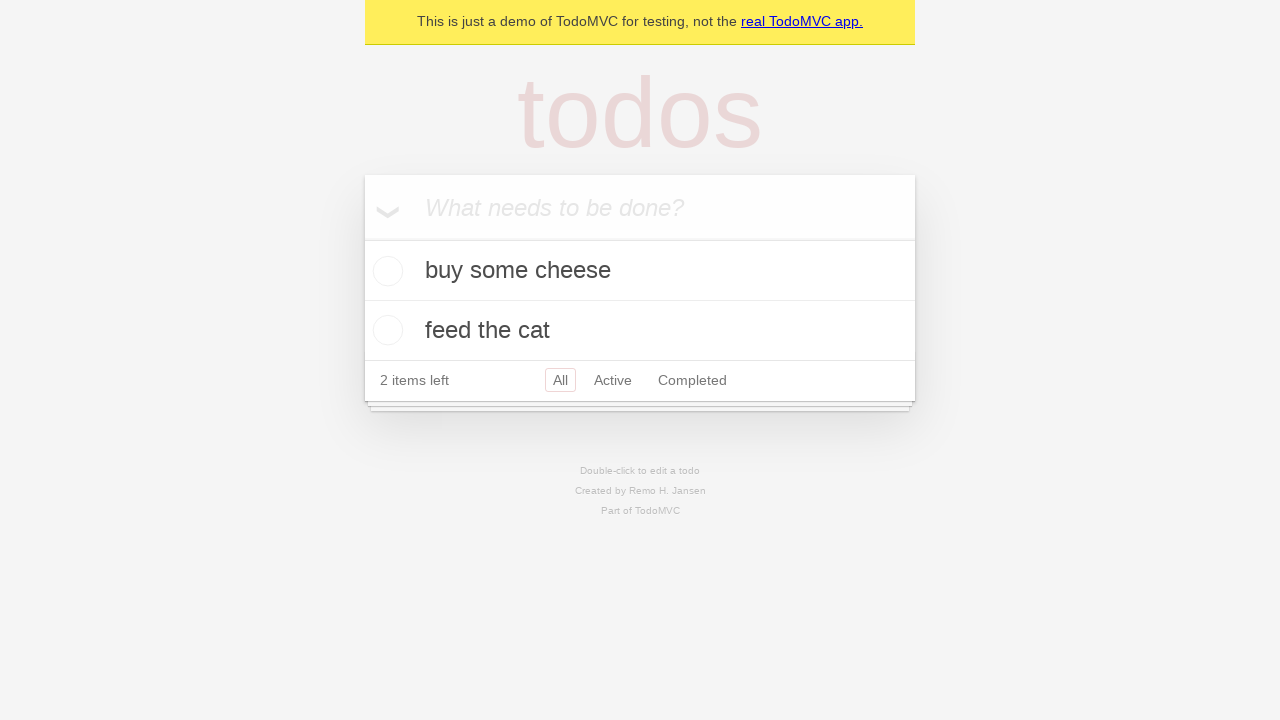

Located checkbox for first todo
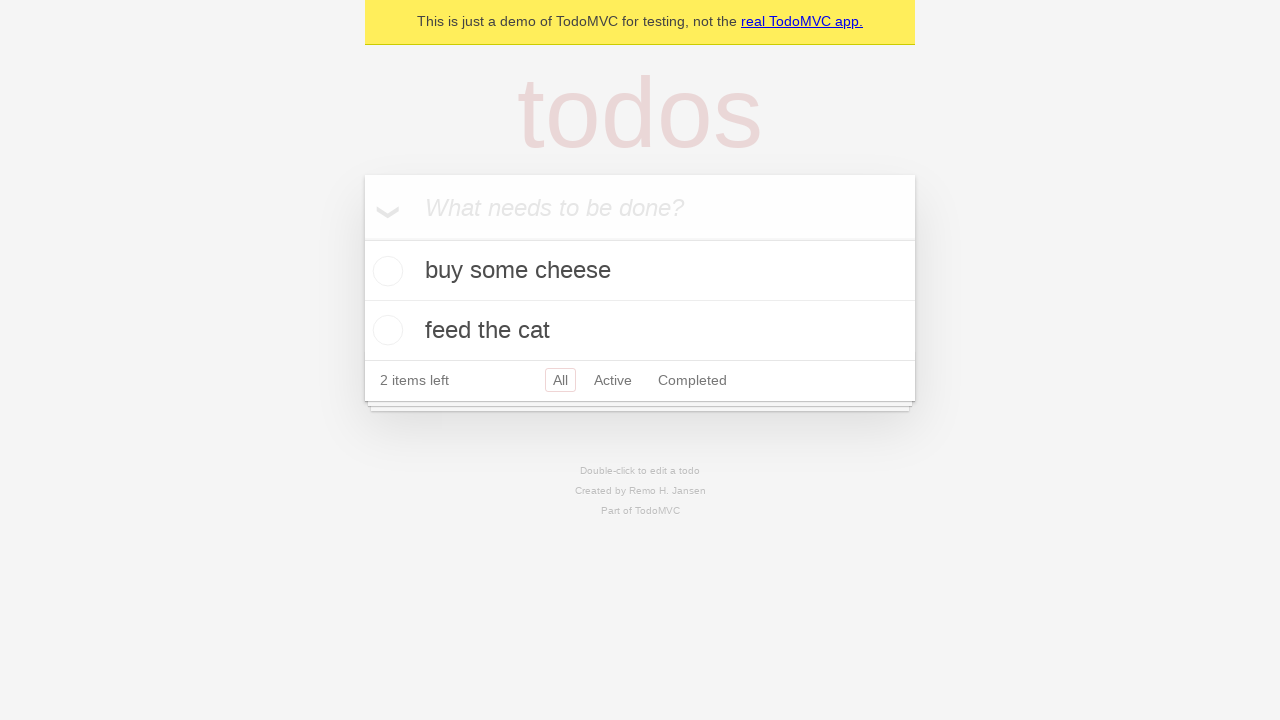

Checked the first todo at (385, 271) on internal:testid=[data-testid="todo-item"s] >> nth=0 >> internal:role=checkbox
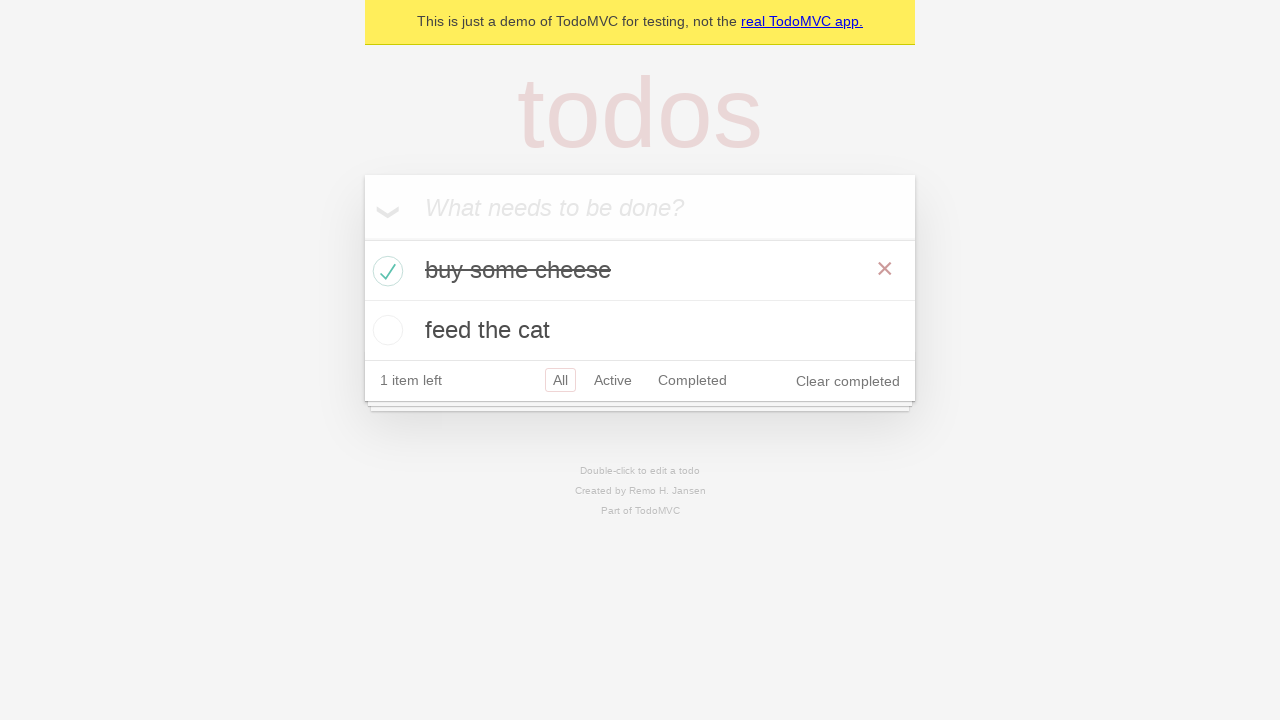

Reloaded the page to test data persistence
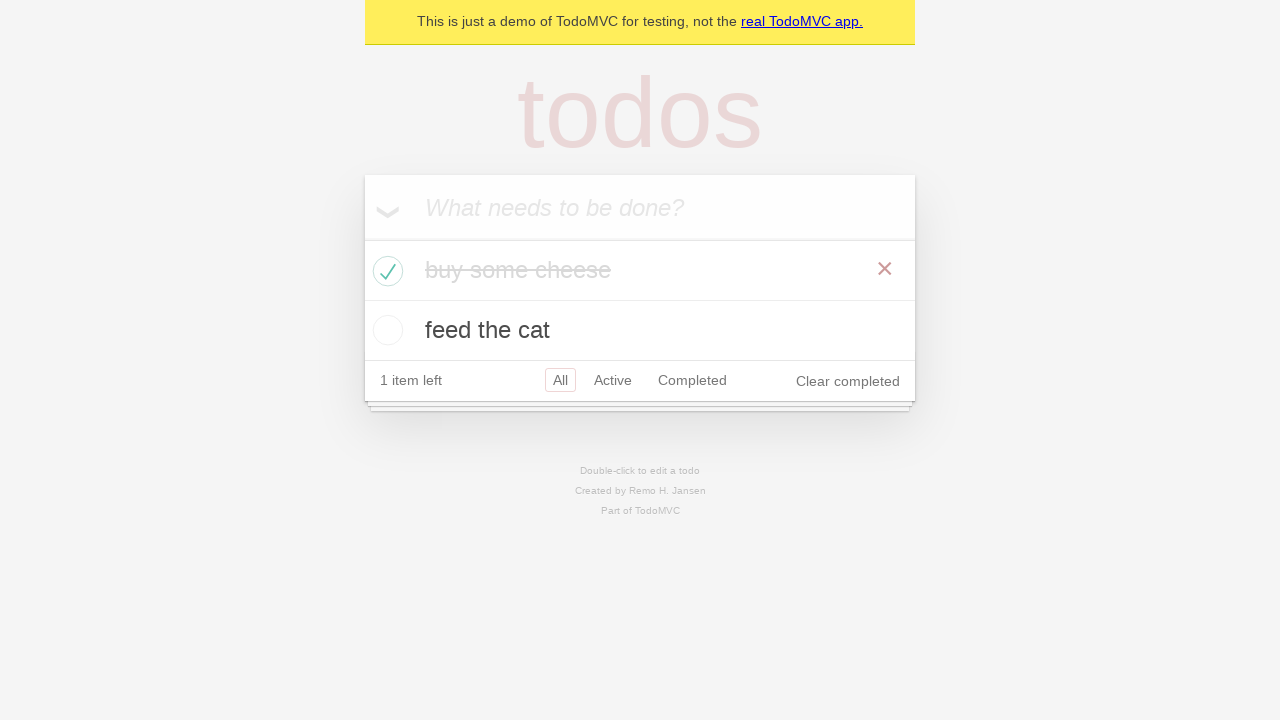

Verified todo items persisted after page reload
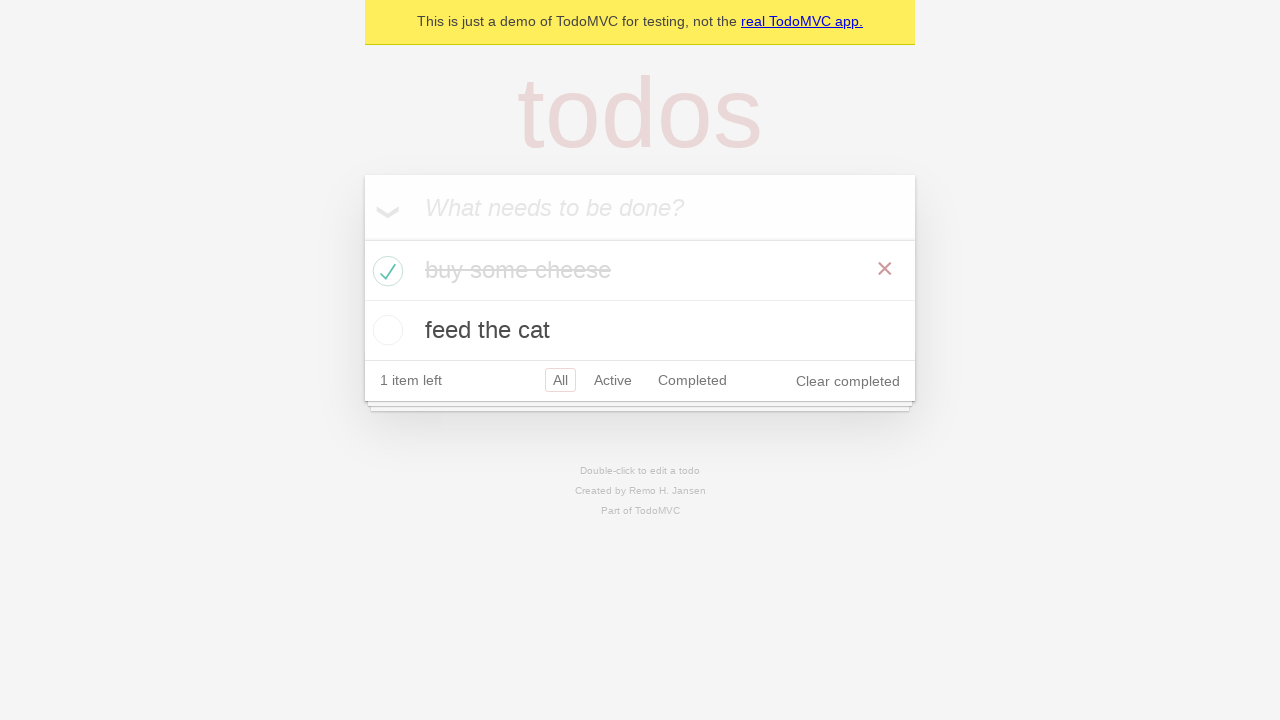

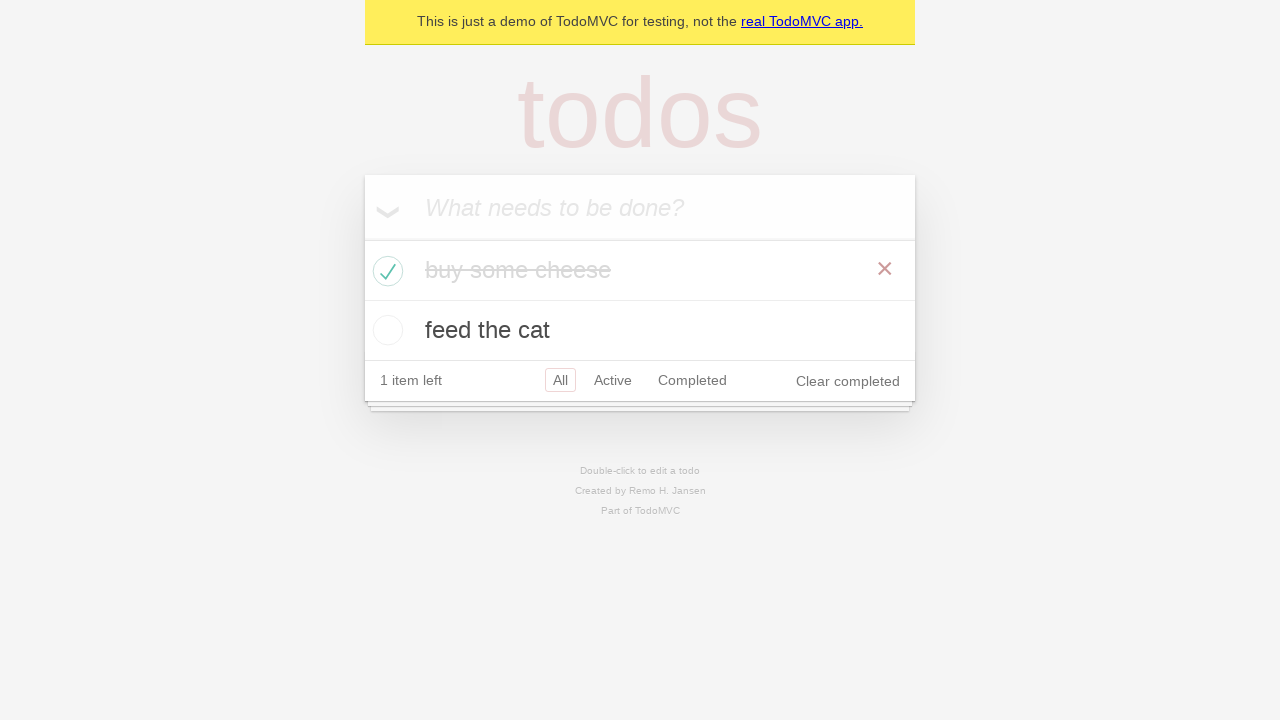